Tests window switching functionality by opening a new window, extracting text from the new window, and filling a form field in the original window with the extracted text

Starting URL: https://rahulshettyacademy.com/angularpractice/

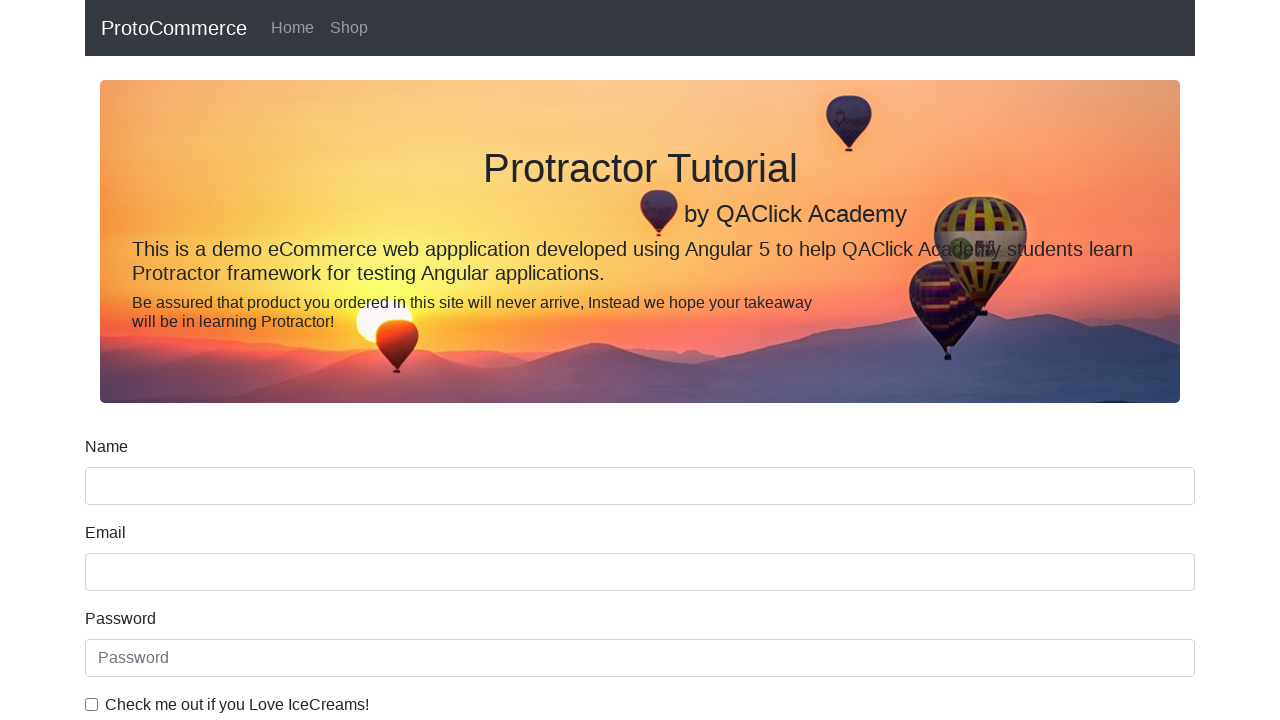

Opened a new browser window/tab
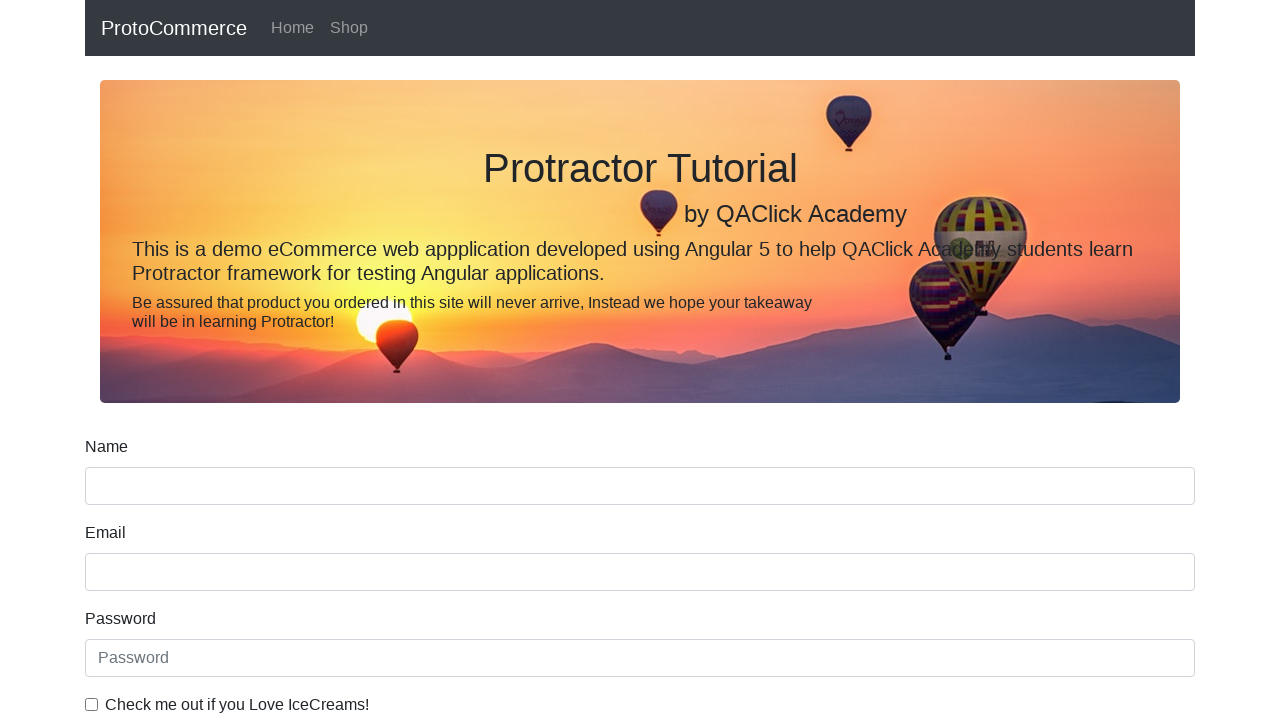

Navigated new window to https://rahulshettyacademy.com
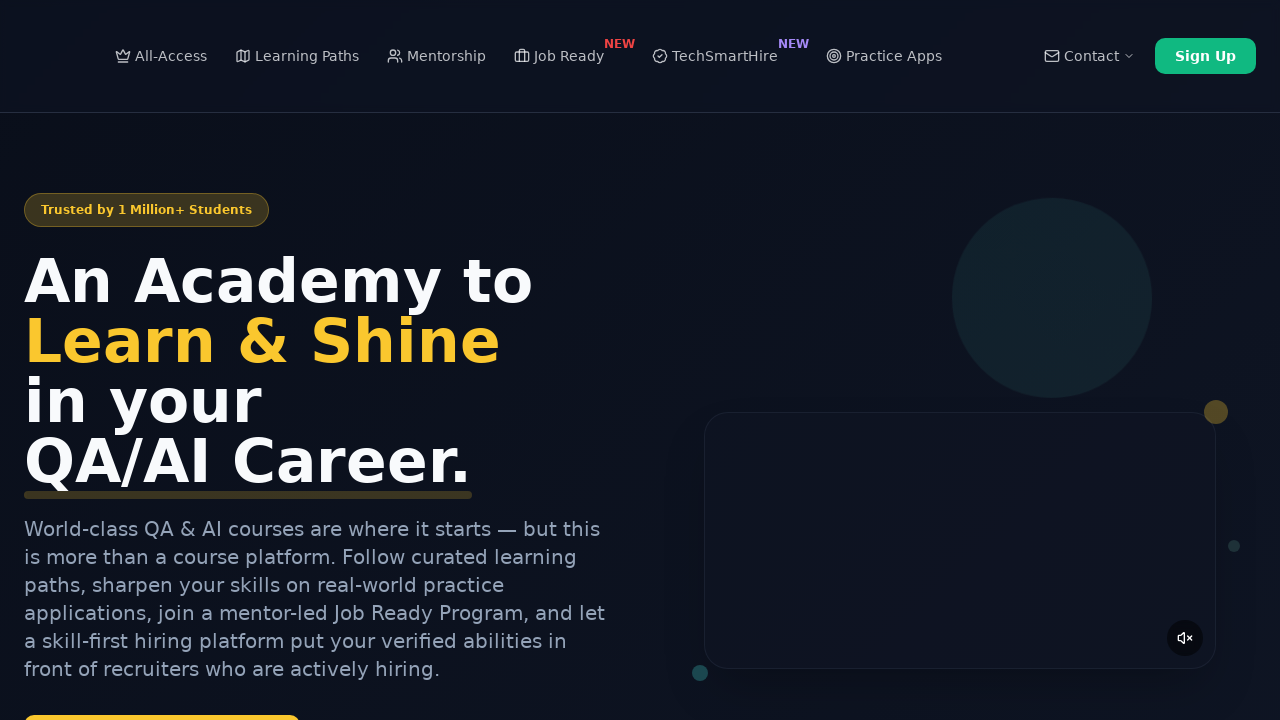

Located course links in new window
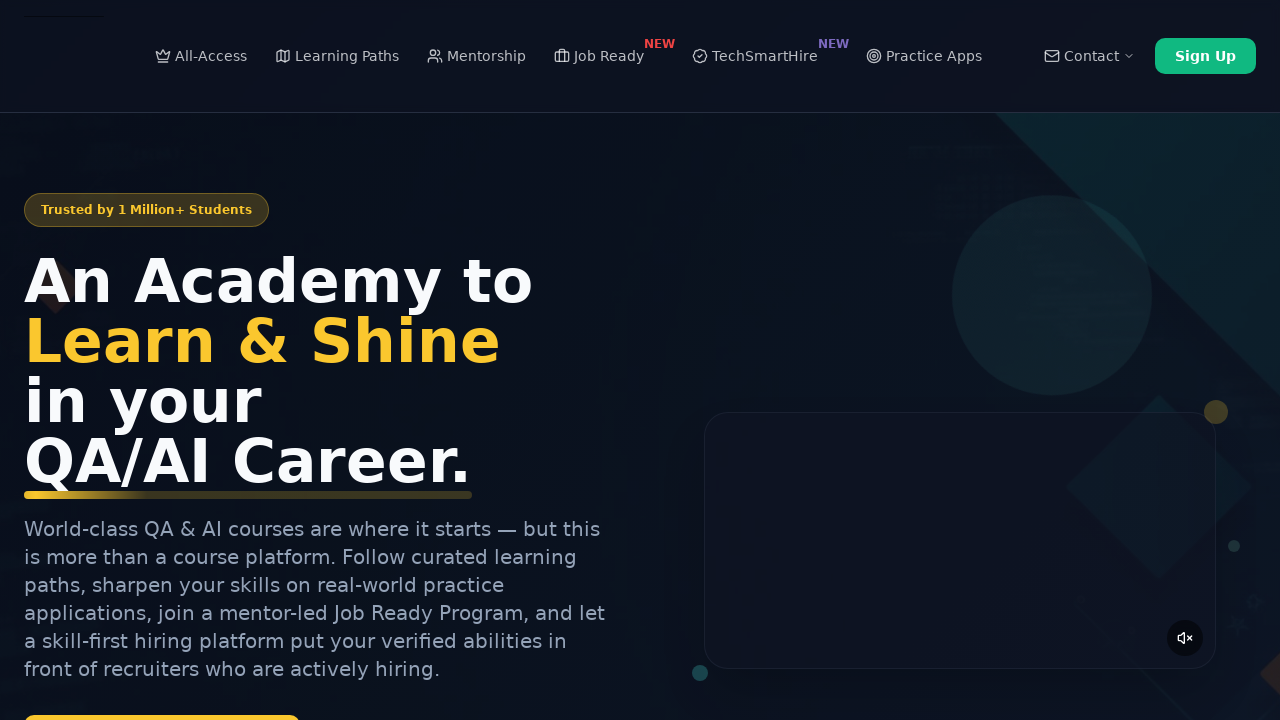

Extracted second course name: Playwright Testing
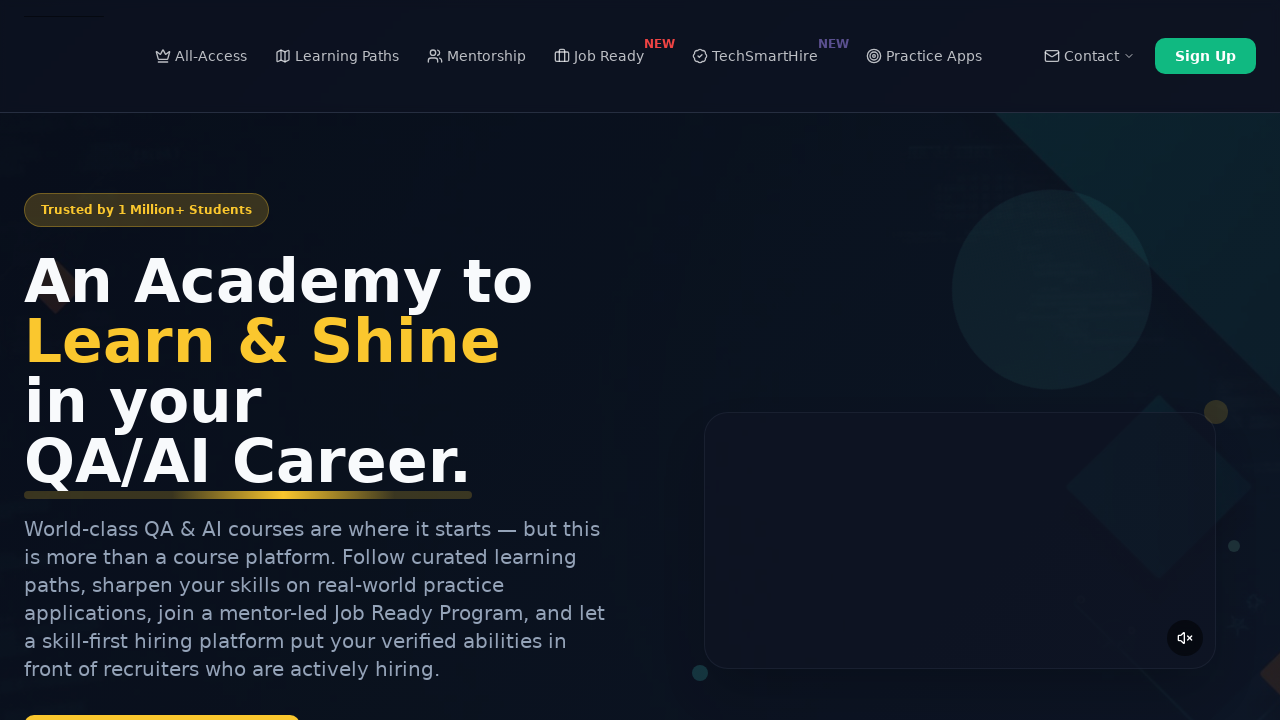

Closed the new window/tab
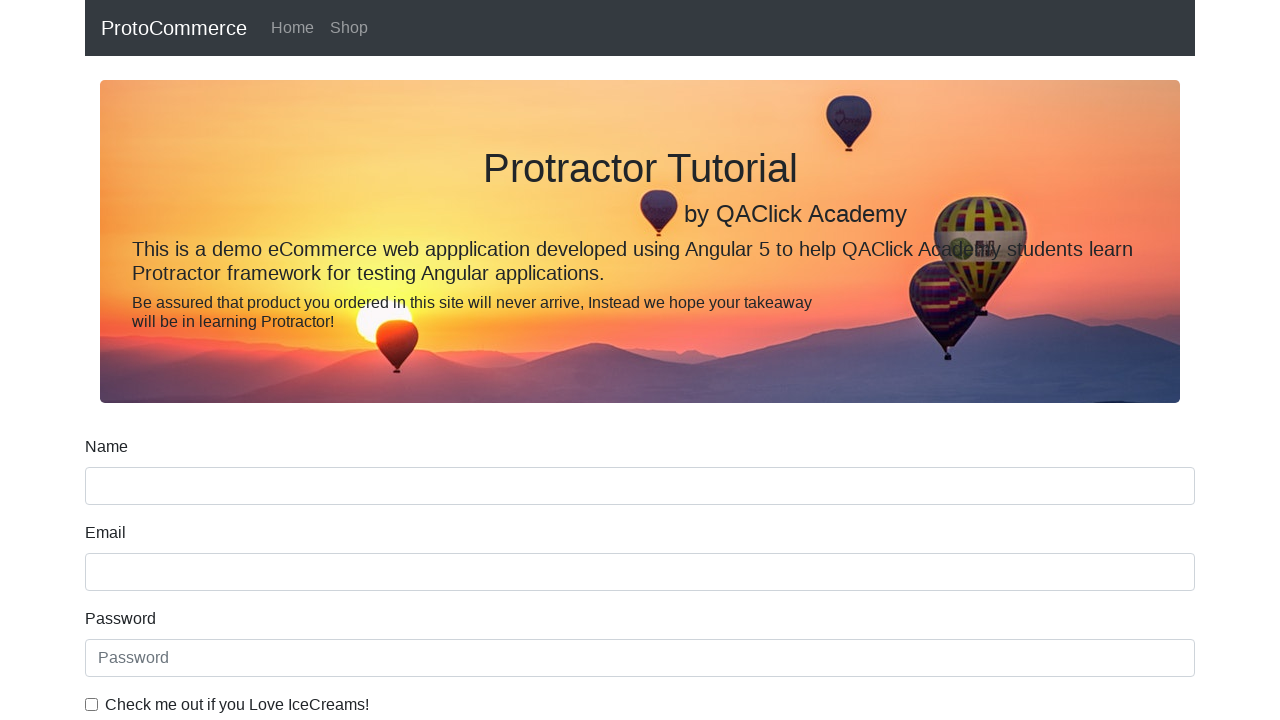

Filled name field with extracted course name: Playwright Testing on [name='name']
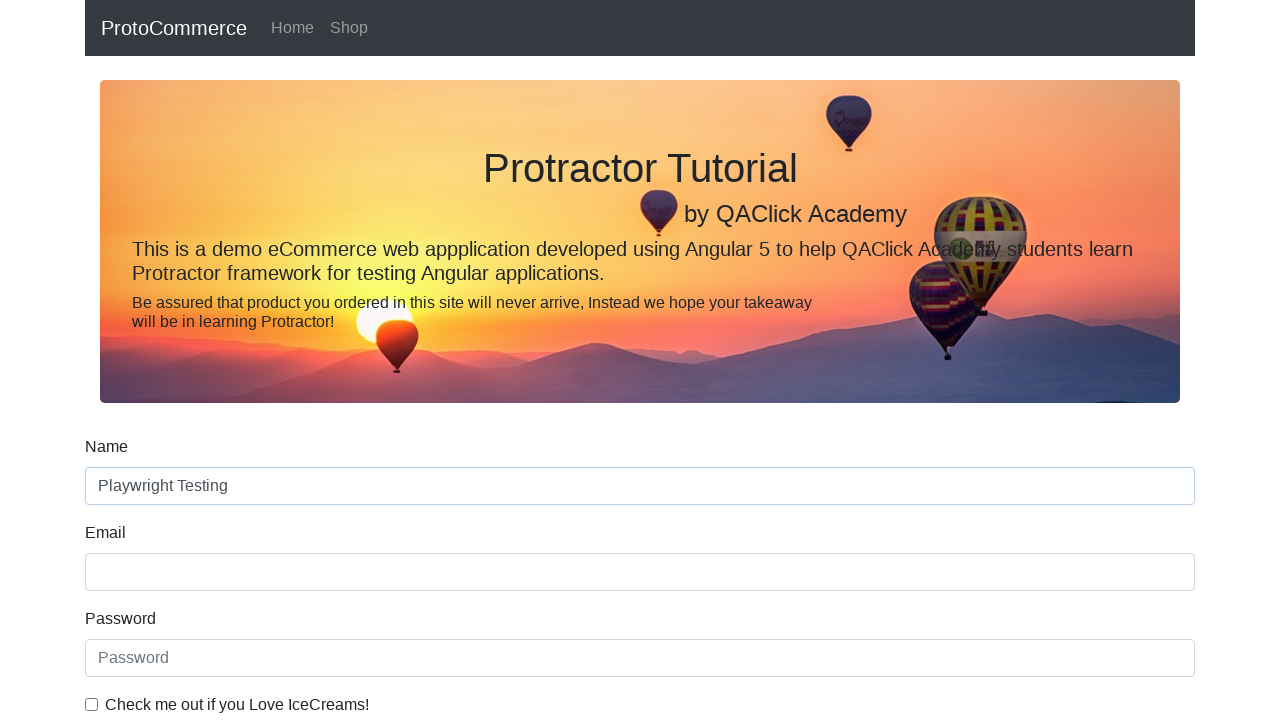

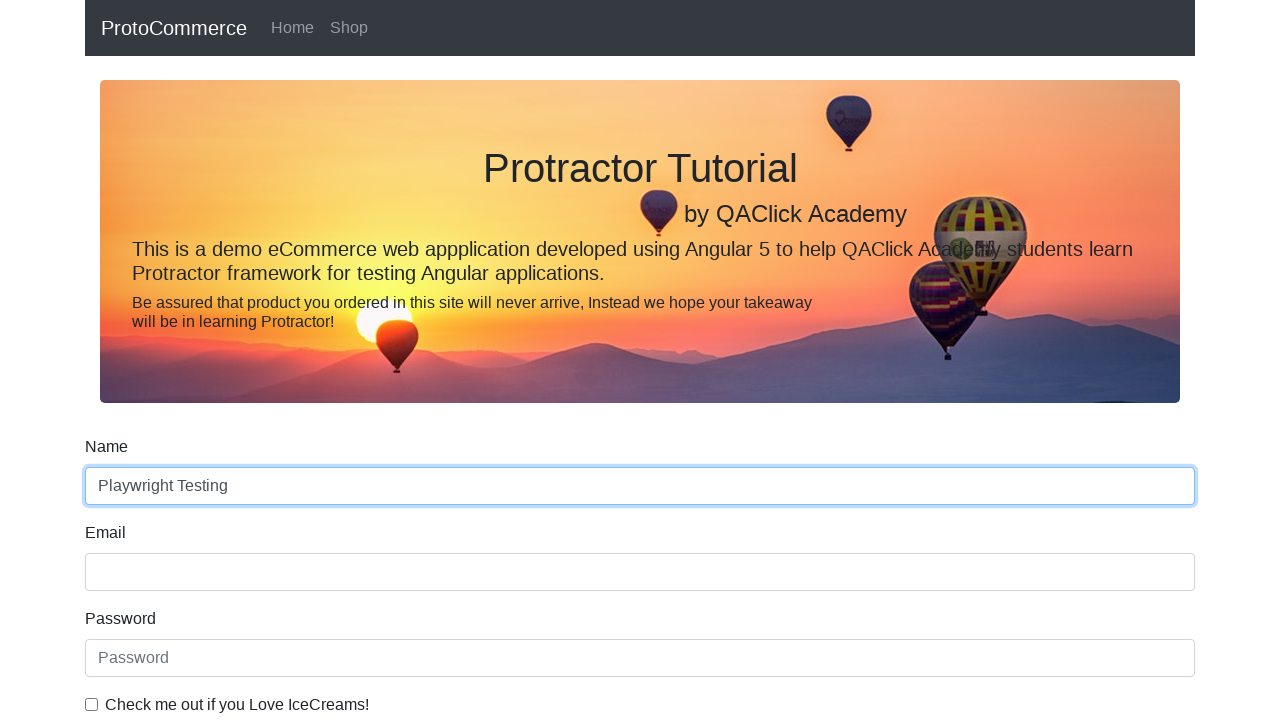